Tests GitHub advanced search form by filling in search criteria (search term, repository owner, date filter, and programming language) and submitting the form to perform a search.

Starting URL: https://github.com/search/advanced

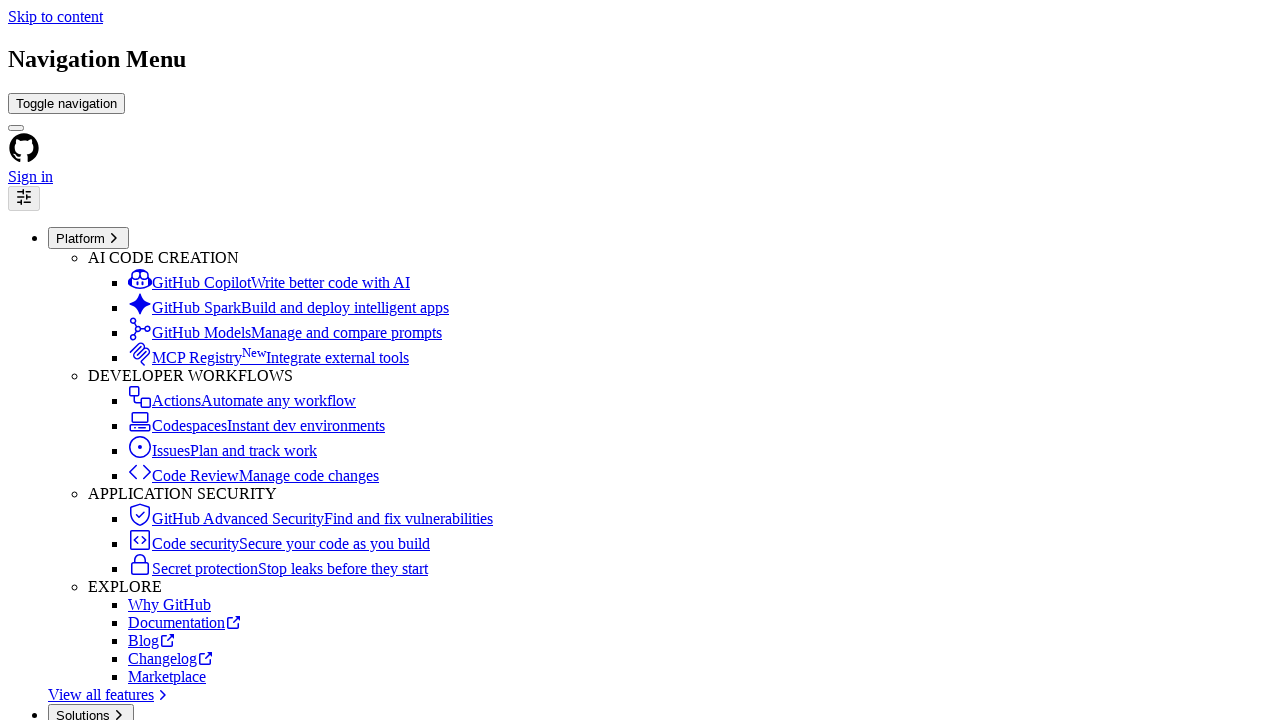

Filled search term field with 'web-scraping' on #adv_code_search input.js-advanced-search-input
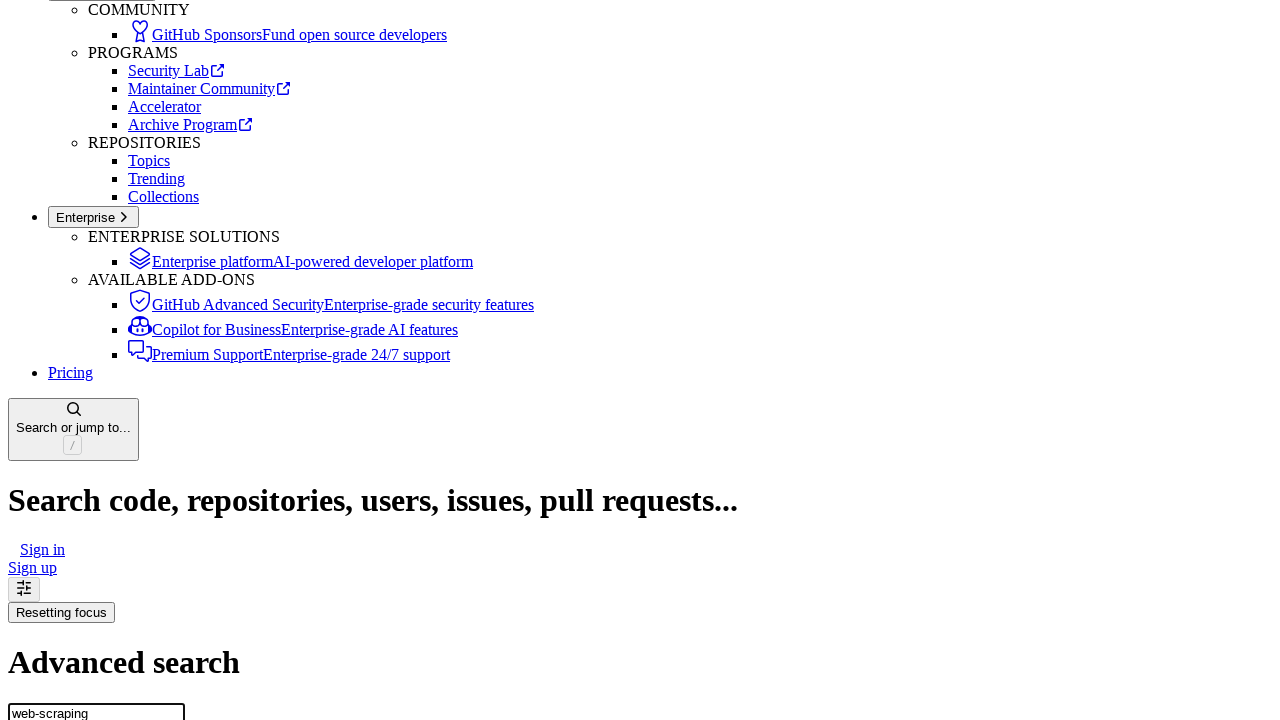

Filled repository owner field with 'microsoft' on #search_from
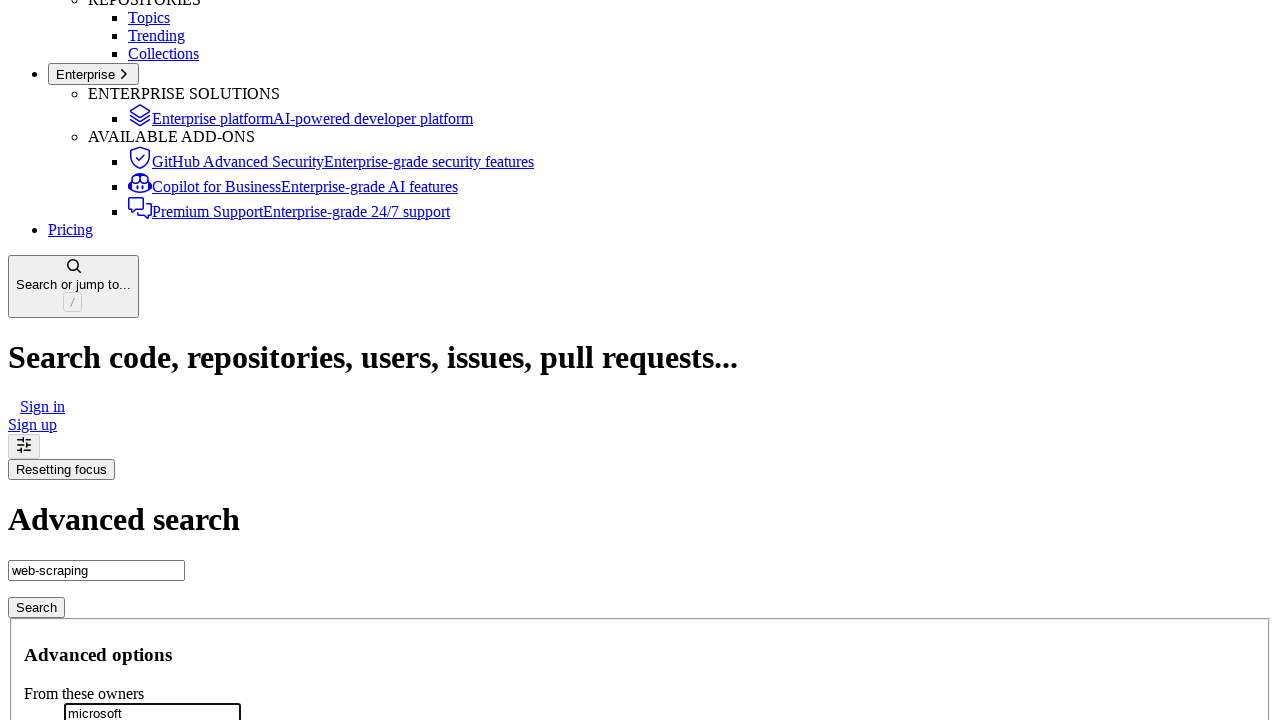

Filled date filter field with '>2020' on #search_date
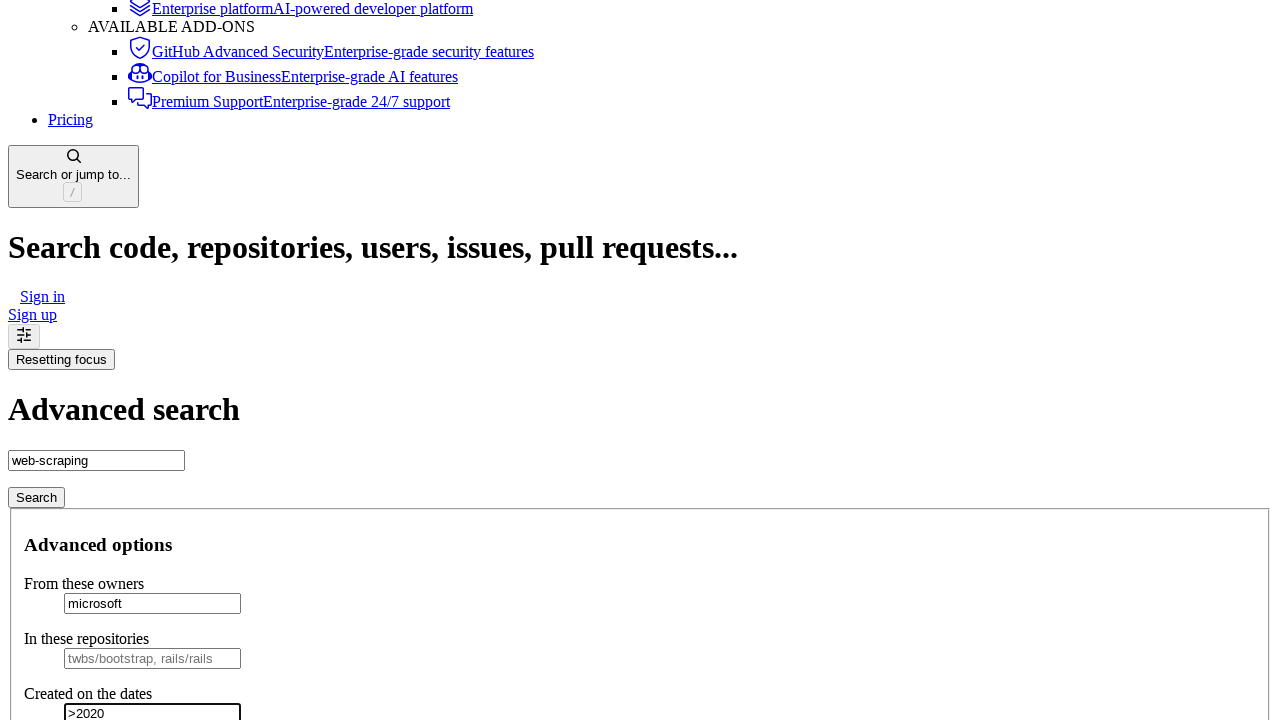

Selected 'Python' as programming language on select#search_language
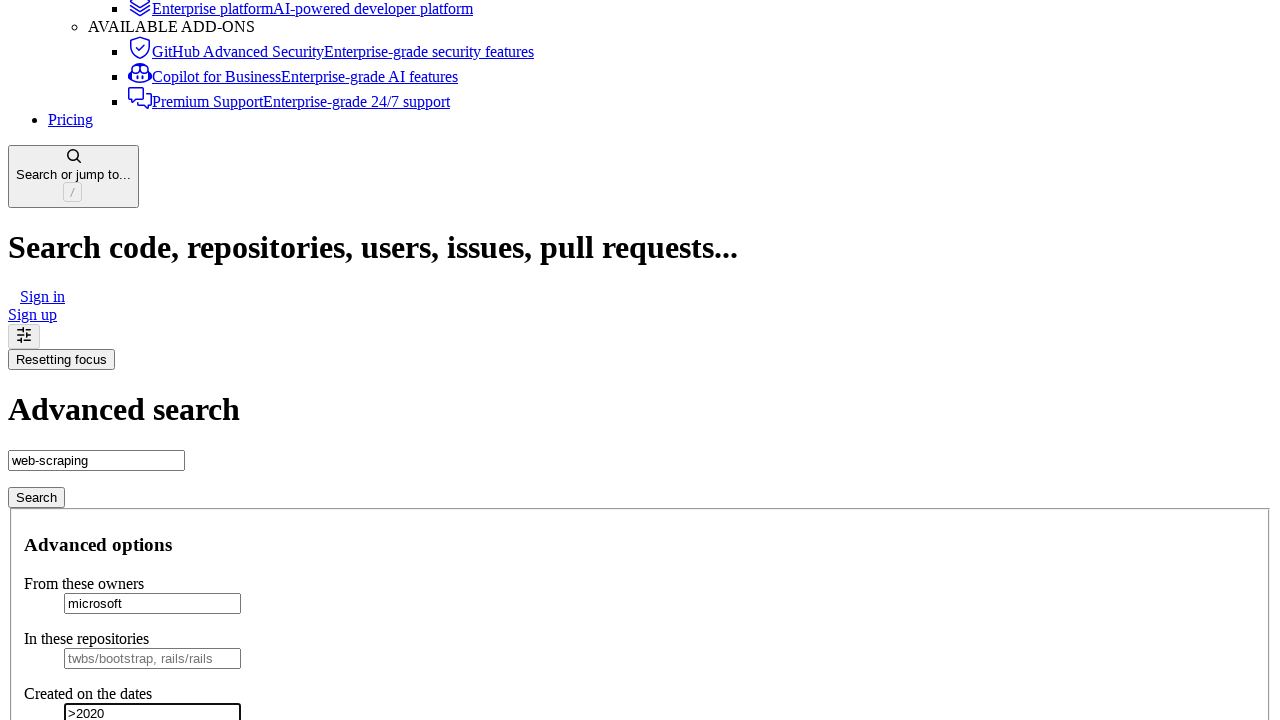

Submitted advanced search form at (36, 497) on #adv_code_search button[type="submit"]
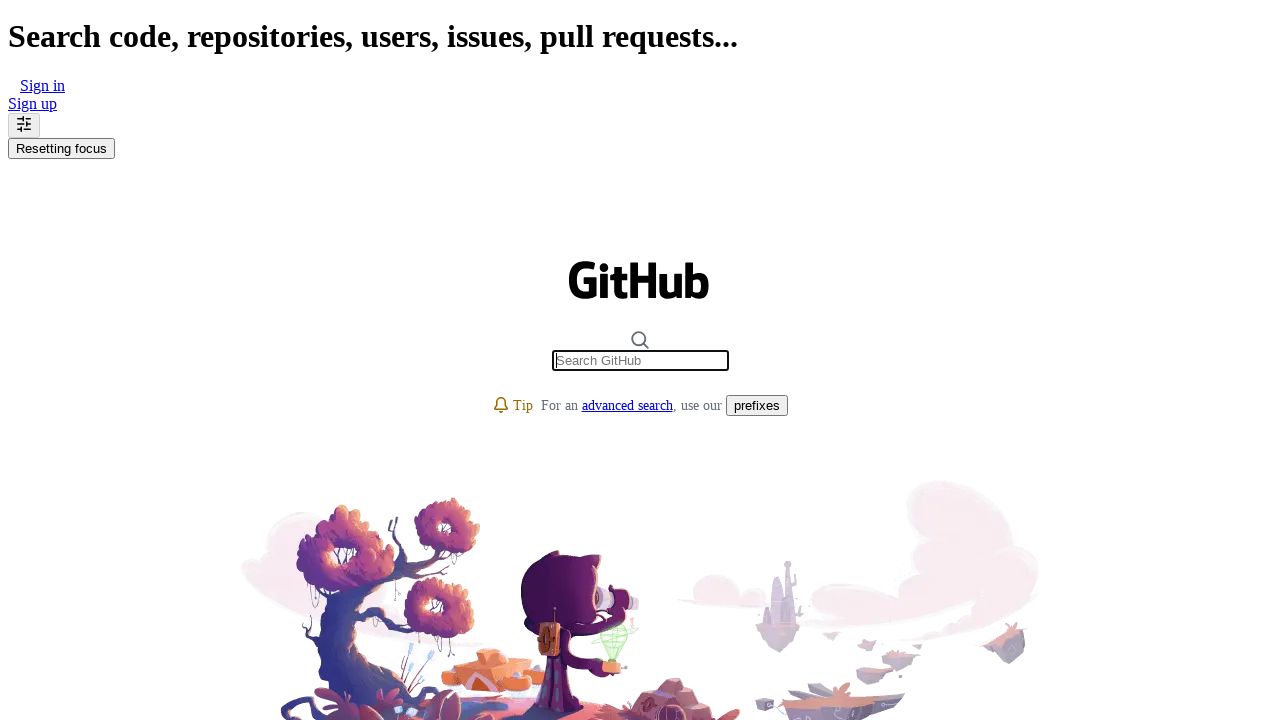

Search results loaded and network idle
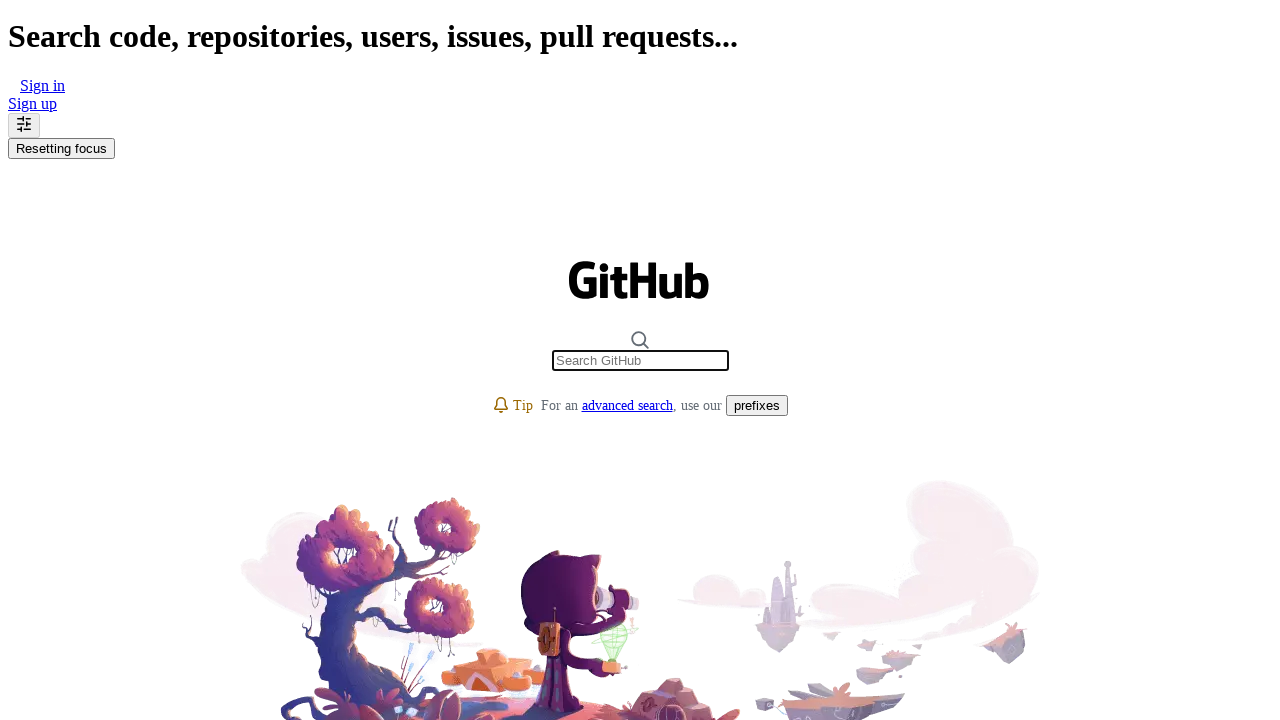

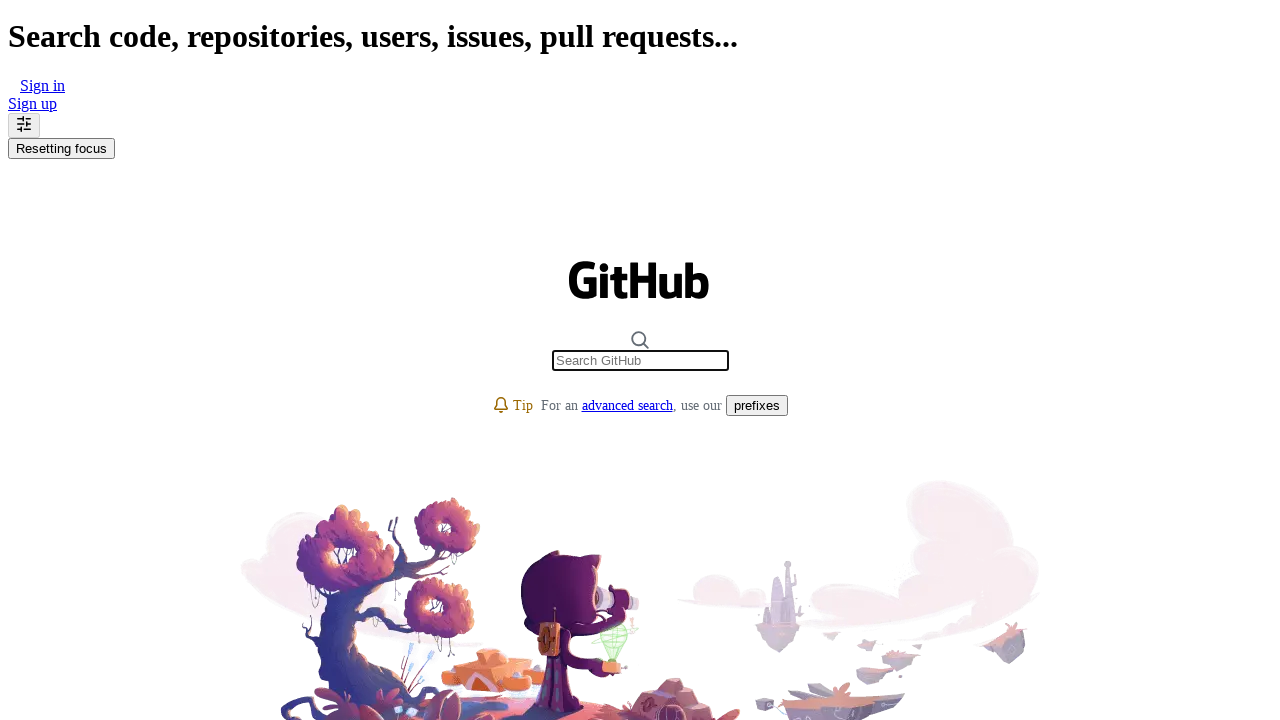